Navigates to a tutorial test page and verifies that the page loads correctly by checking the page title matches the expected value.

Starting URL: http://www.tlkeith.com/WebDriverIOTutorialTest.html

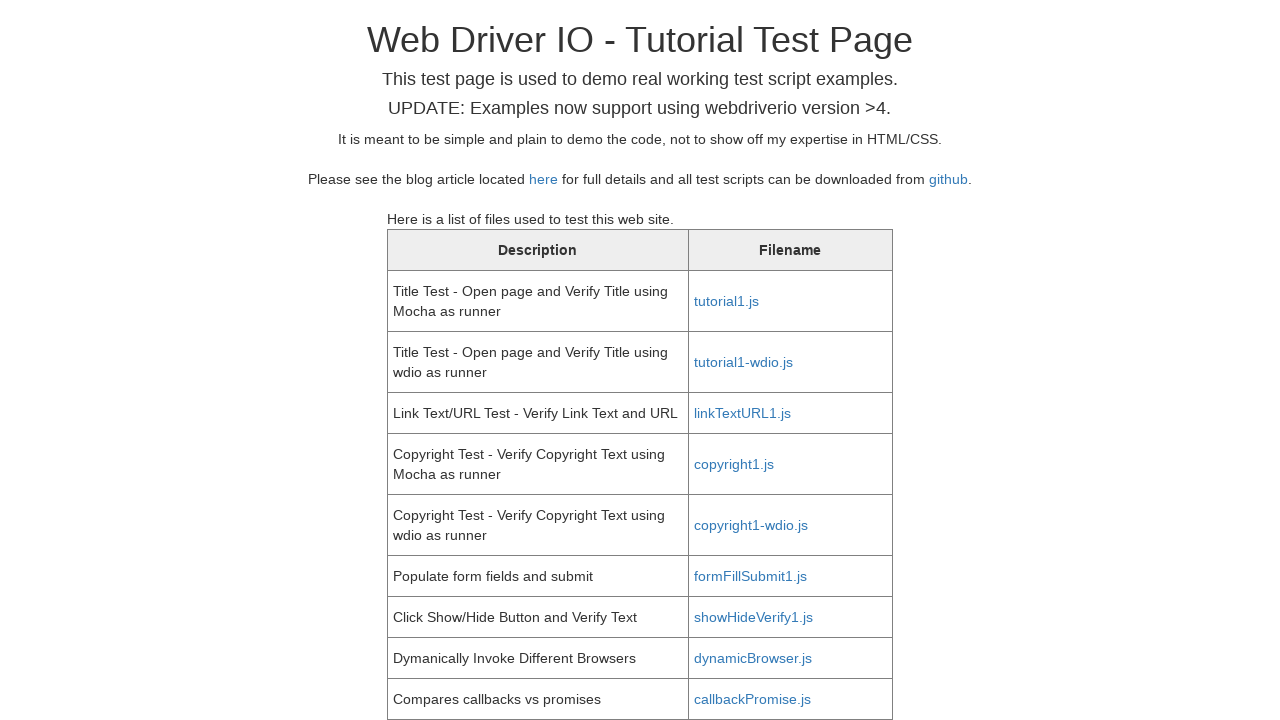

Navigated to WebDriver IO tutorial test page
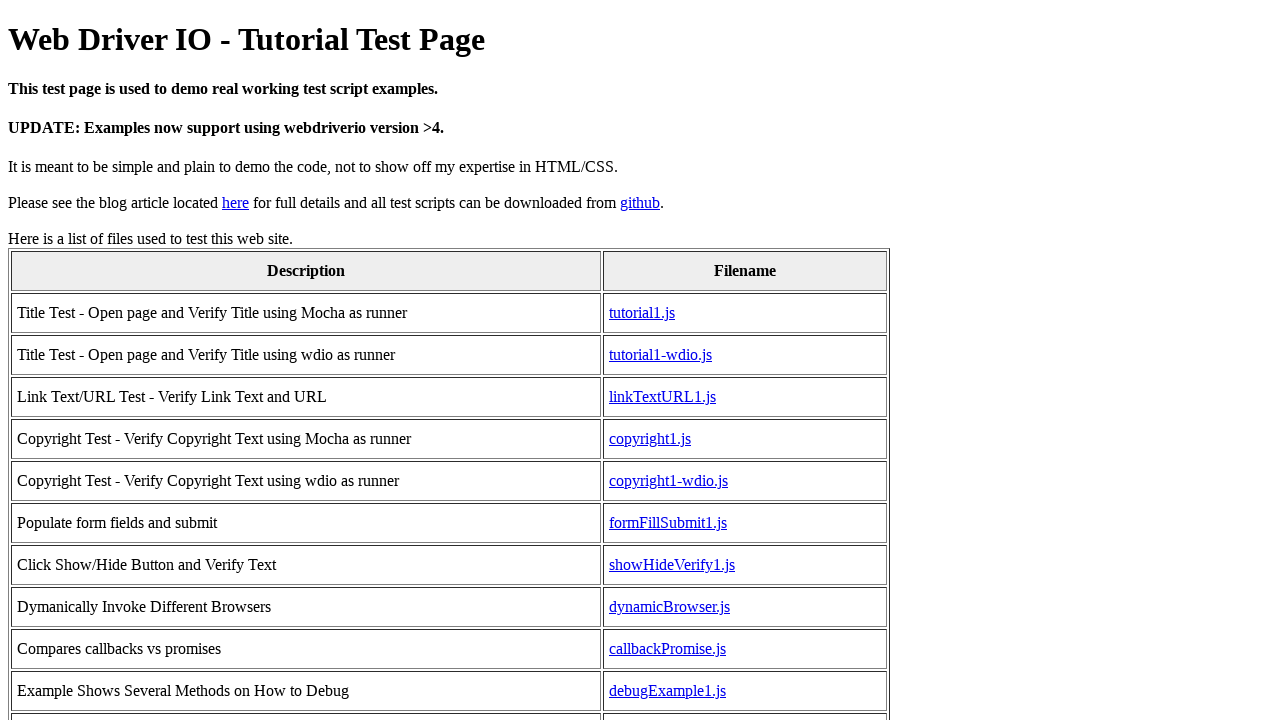

Page loaded completely (domcontentloaded)
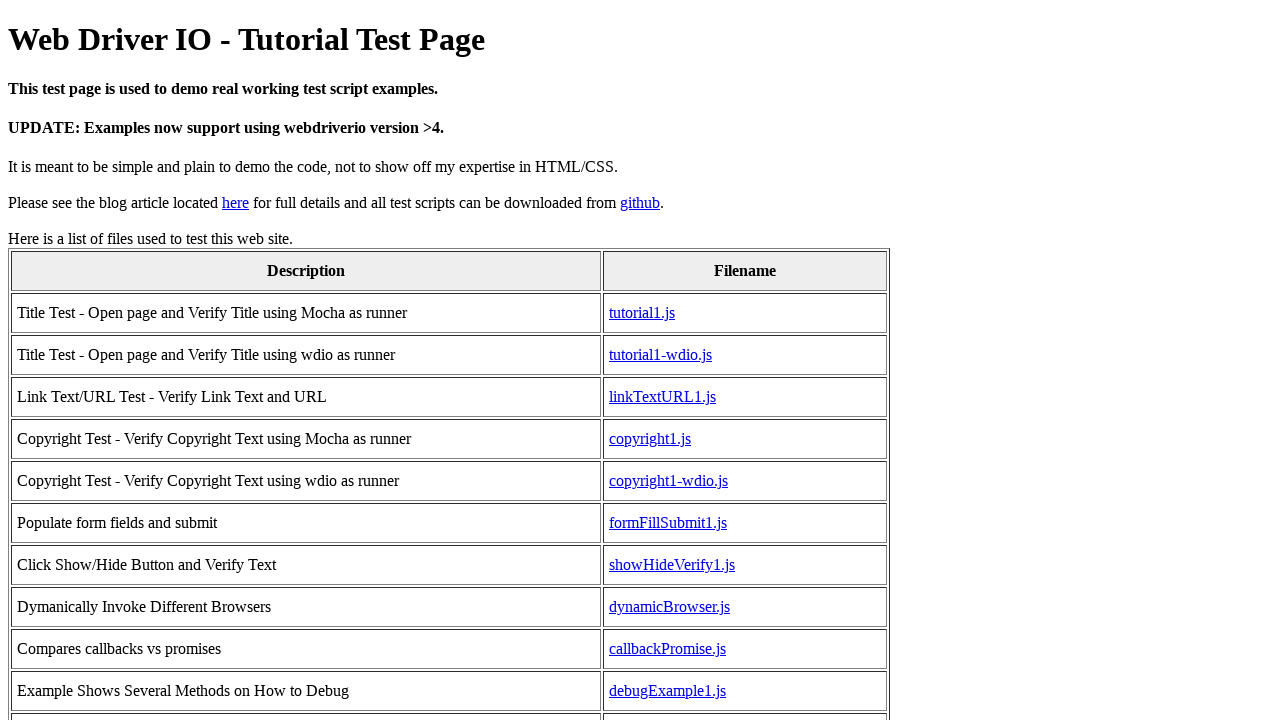

Verified page title matches expected value 'Web Driver IO - Tutorial Test Page'
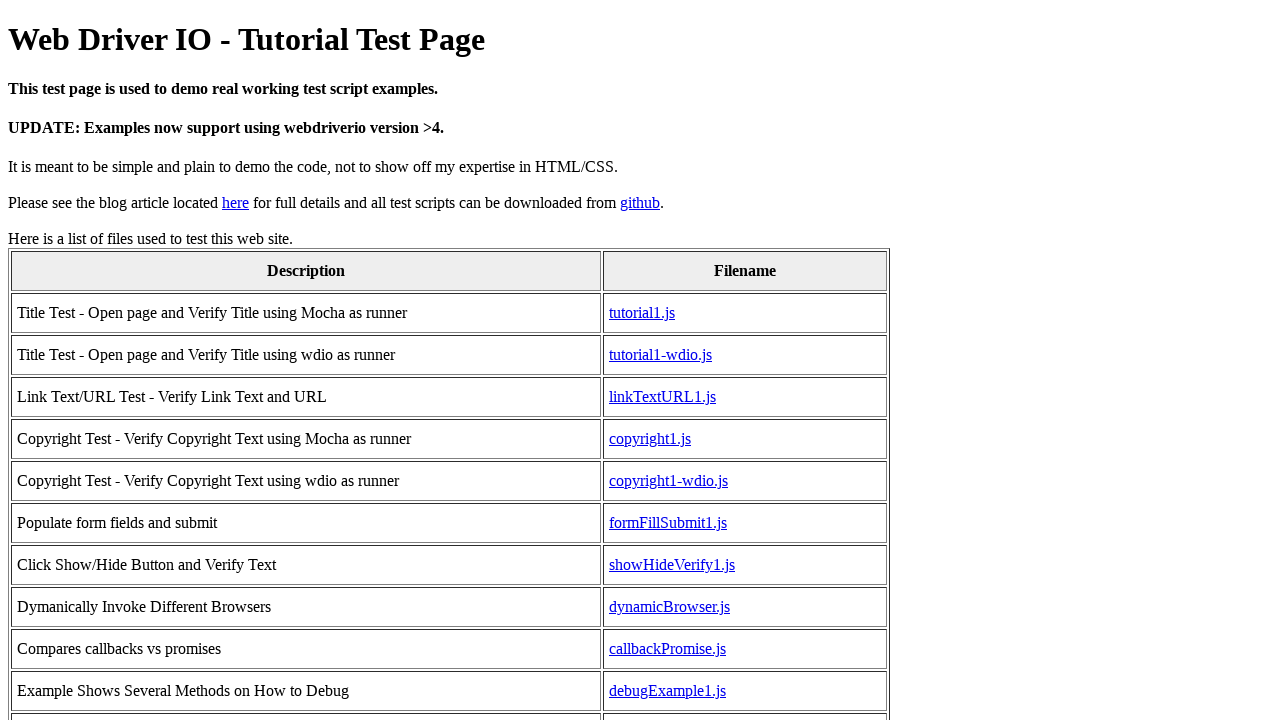

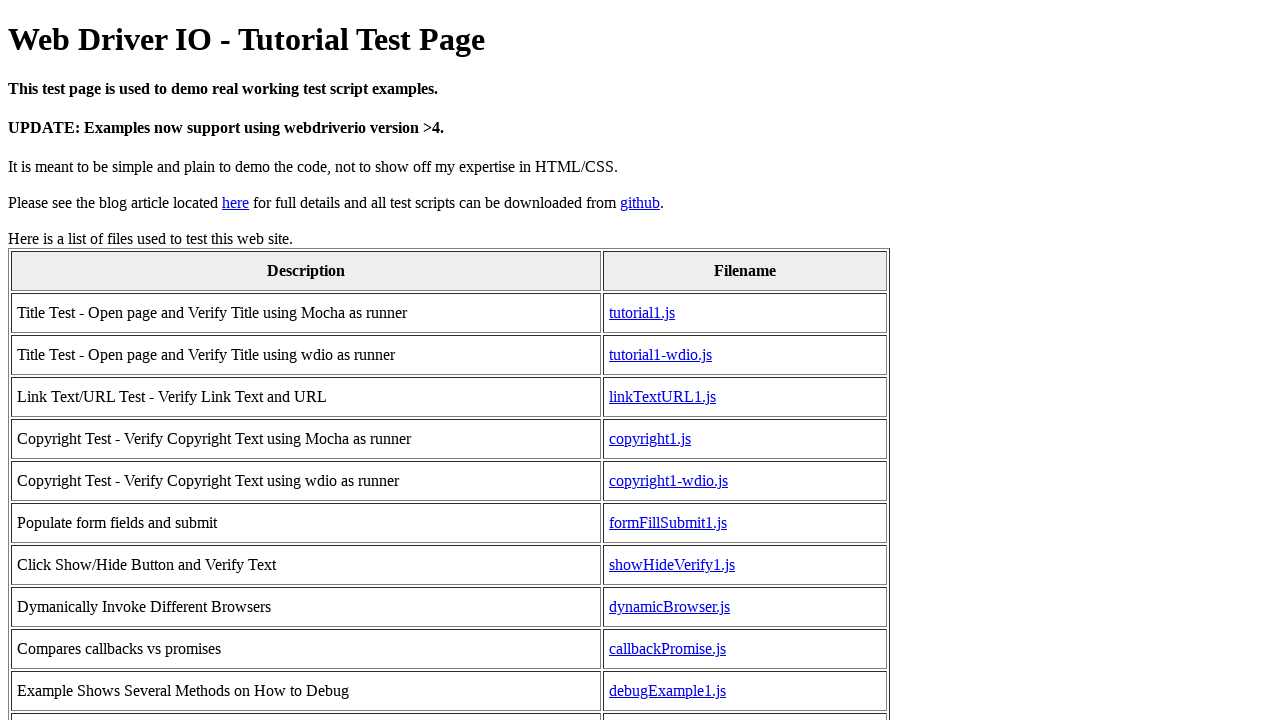